Tests the login form error message display by entering invalid credentials and verifying the error message appears. Also tests the "remember me" checkbox functionality.

Starting URL: https://www.rahulshettyacademy.com/locatorspractice/

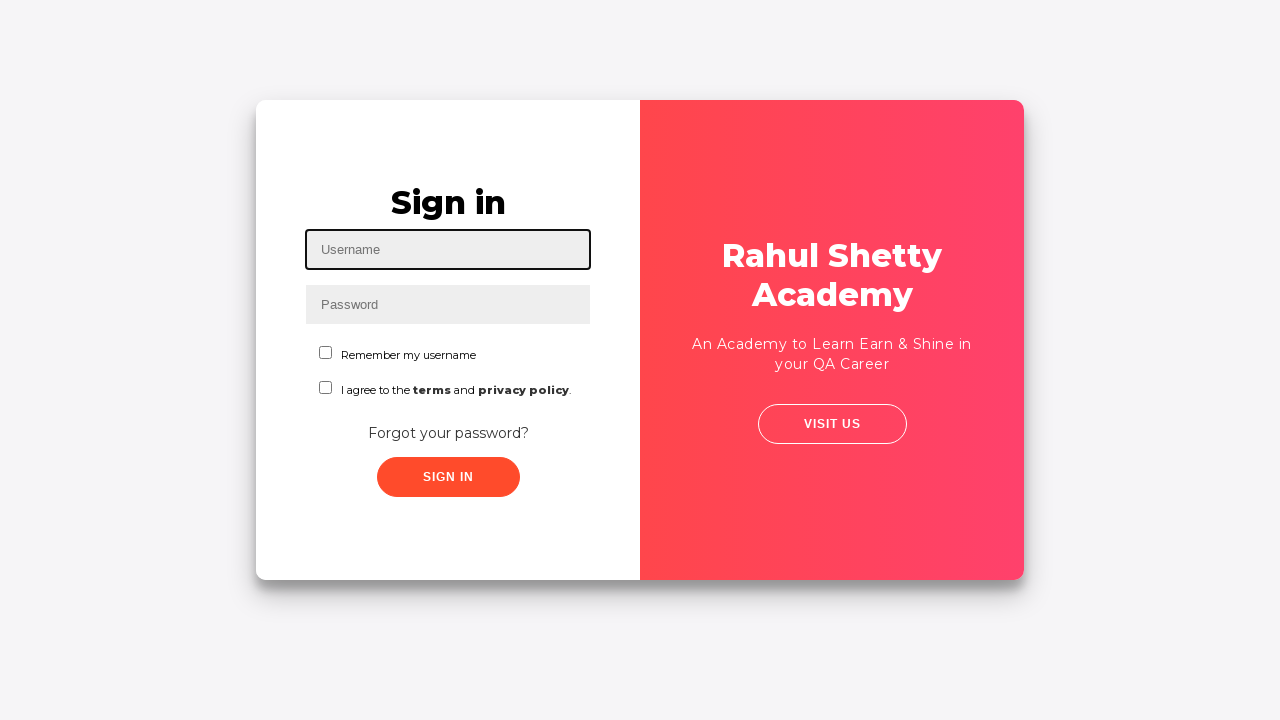

Filled username field with 'testuser_marco' on input[placeholder='Username']
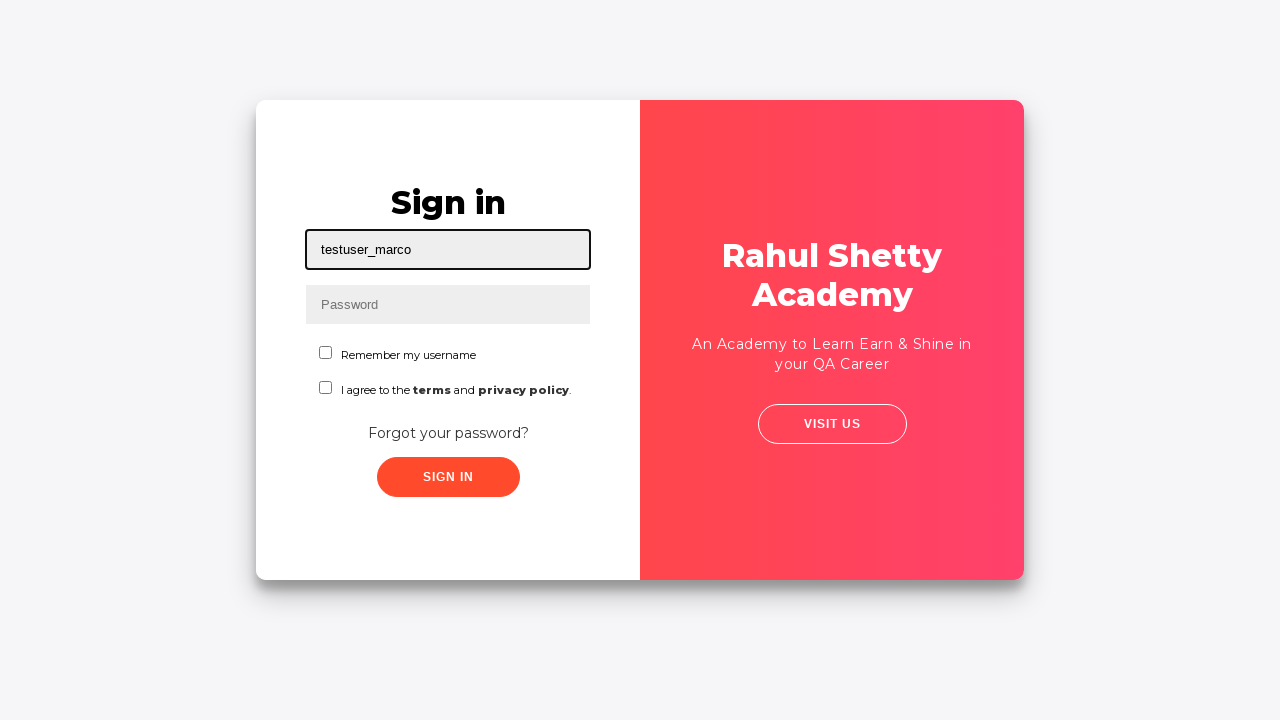

Filled password field with 'testpass456' on input[placeholder='Password']
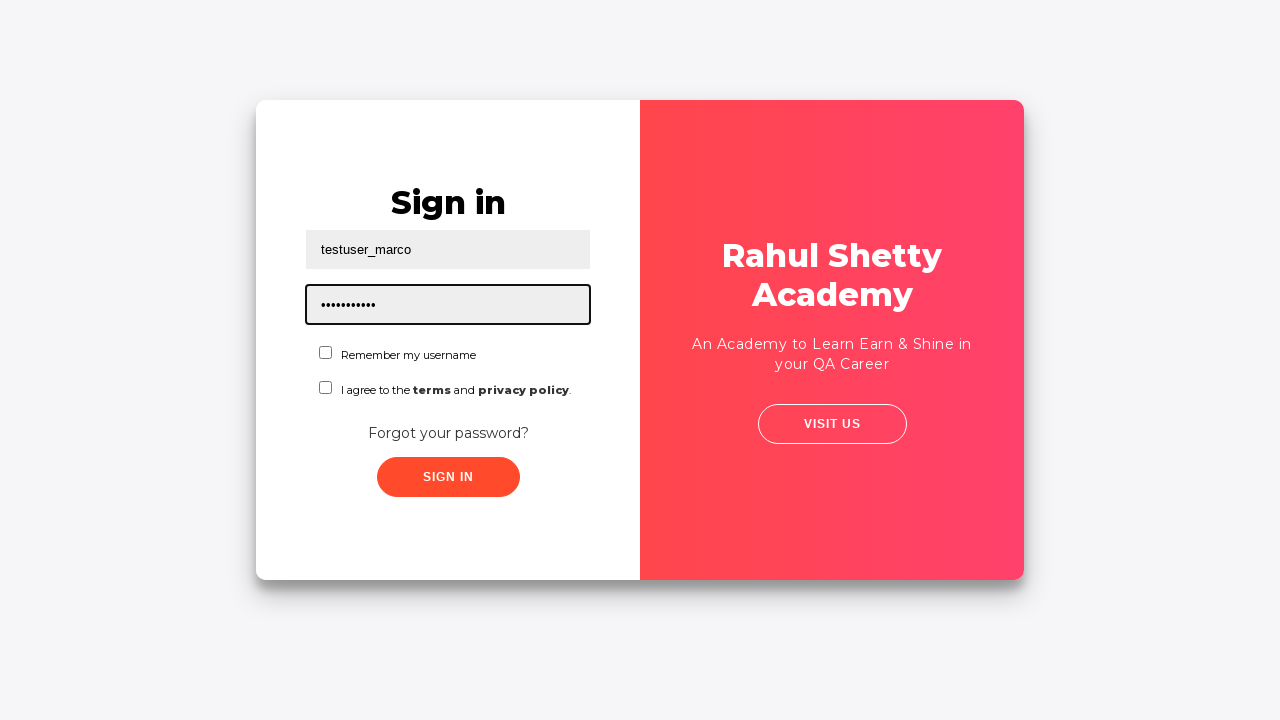

Clicked 'Remember me' checkbox at (326, 352) on input#chkboxOne
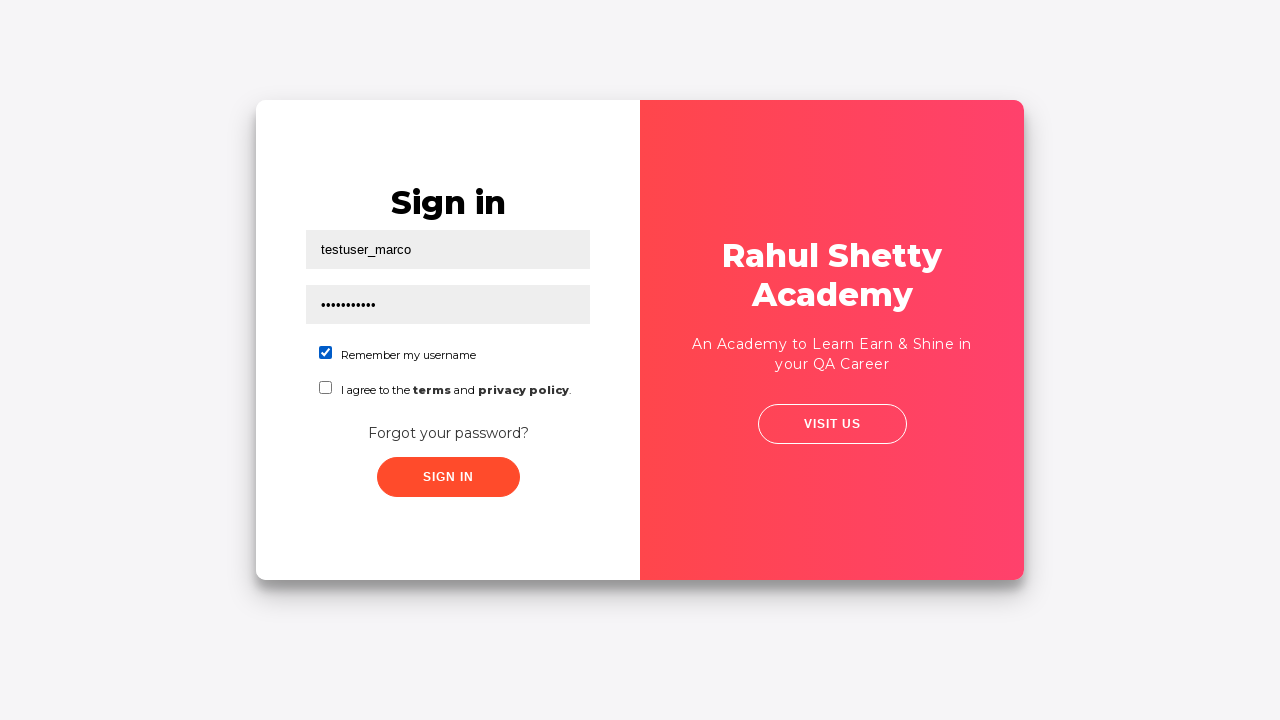

Verified 'Remember me' checkbox is checked
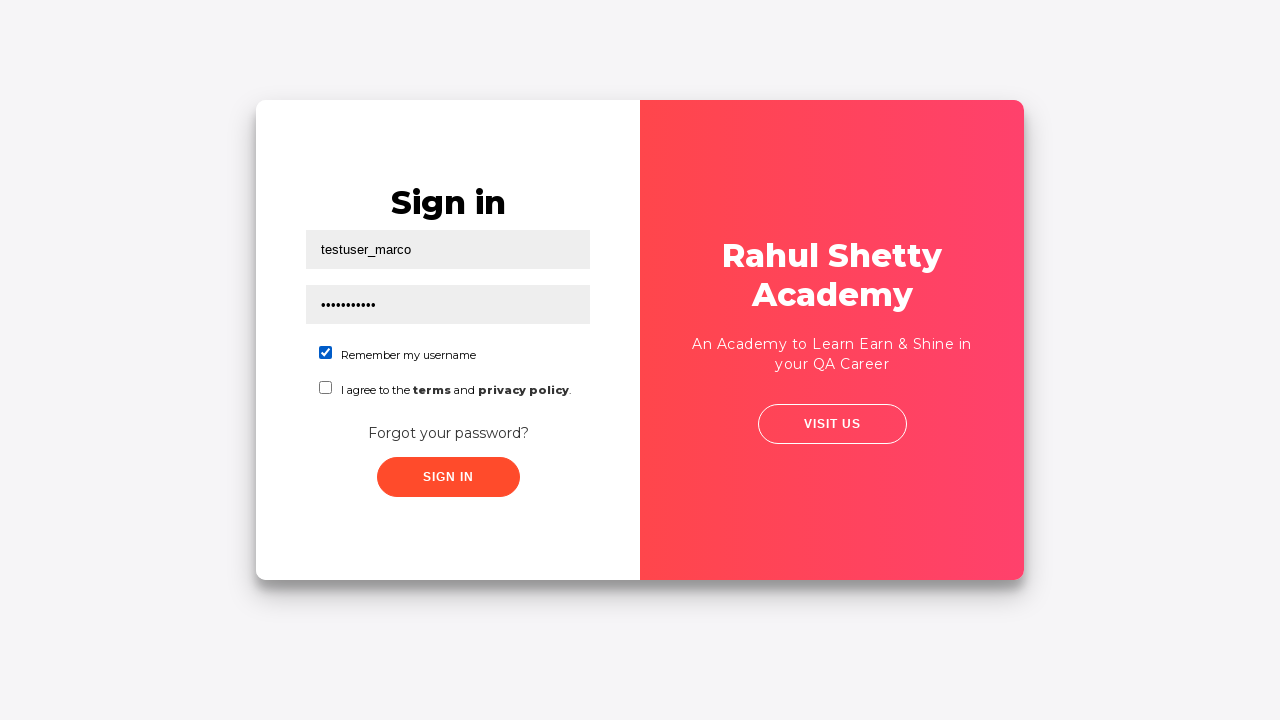

Clicked sign in button with invalid credentials at (448, 477) on button.submit.signInBtn
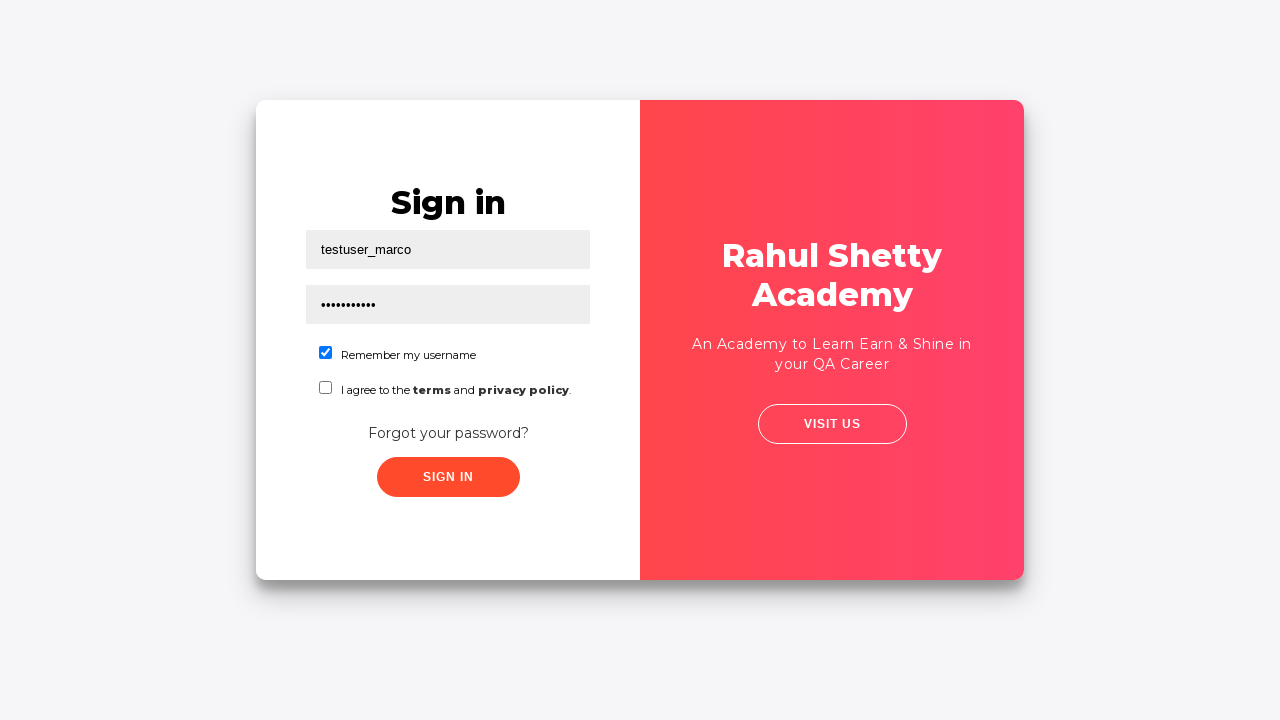

Error message appeared on login form
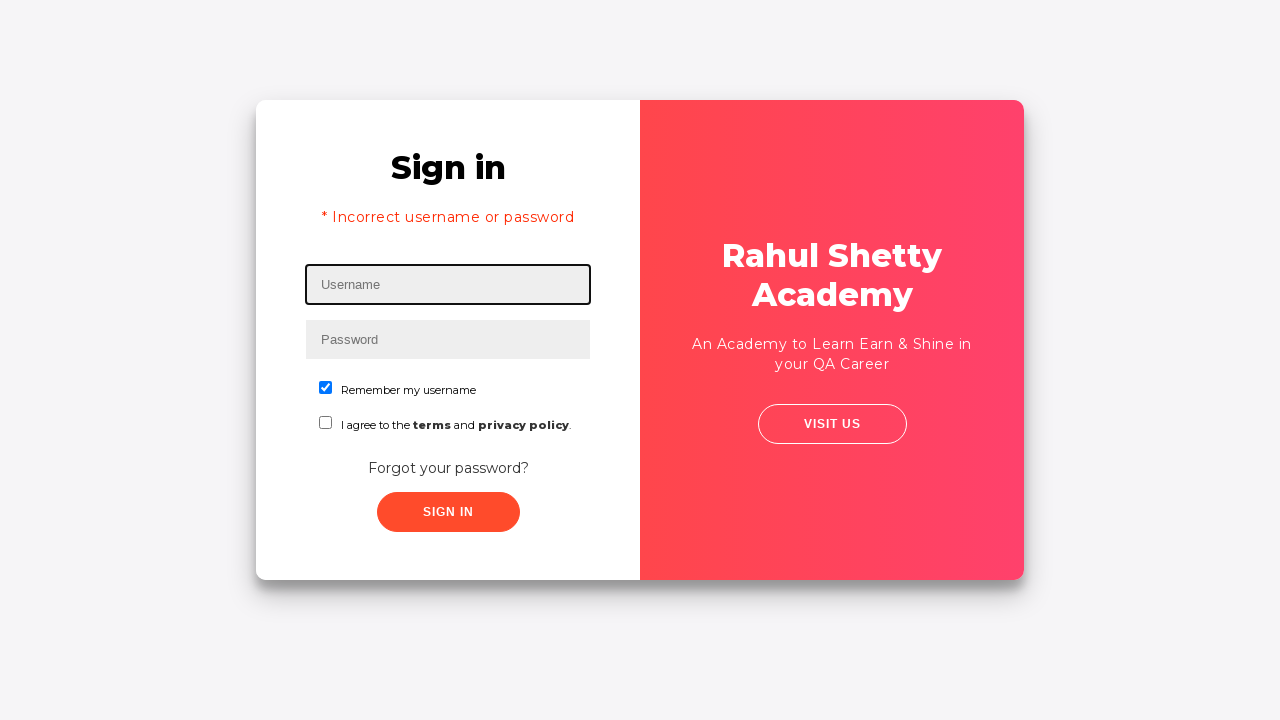

Error message text retrieved: '* Incorrect username or password '
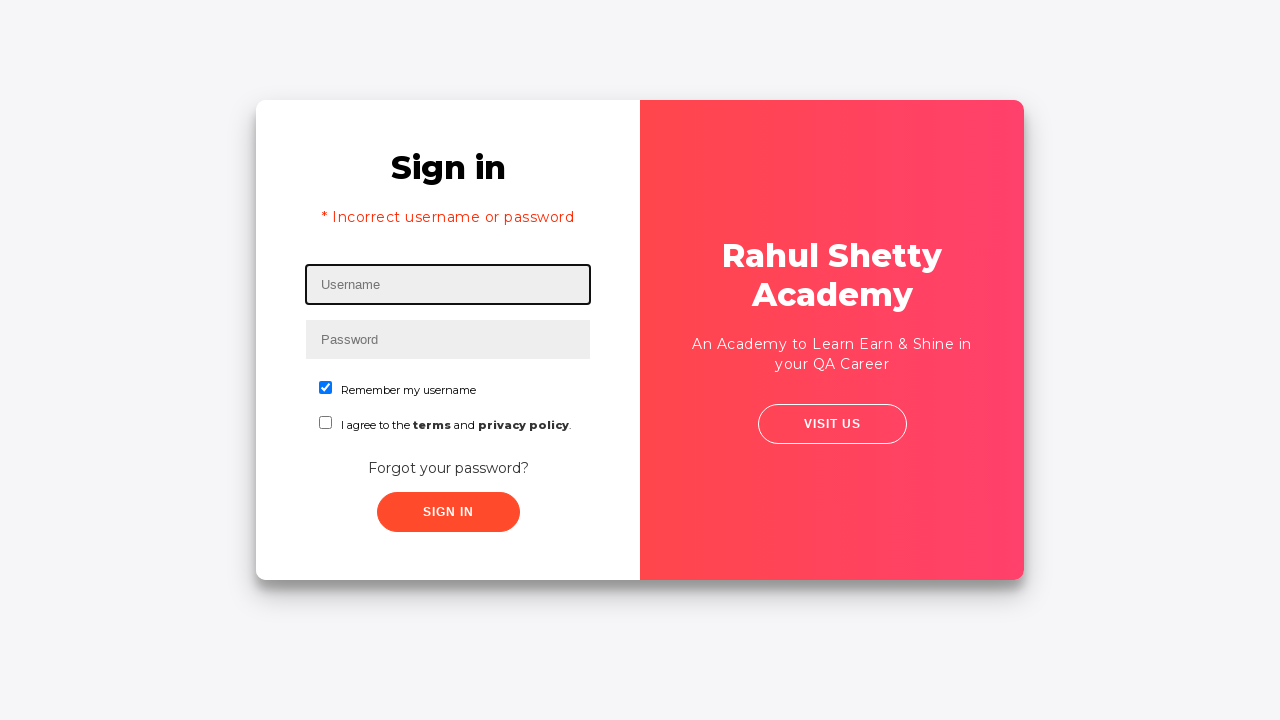

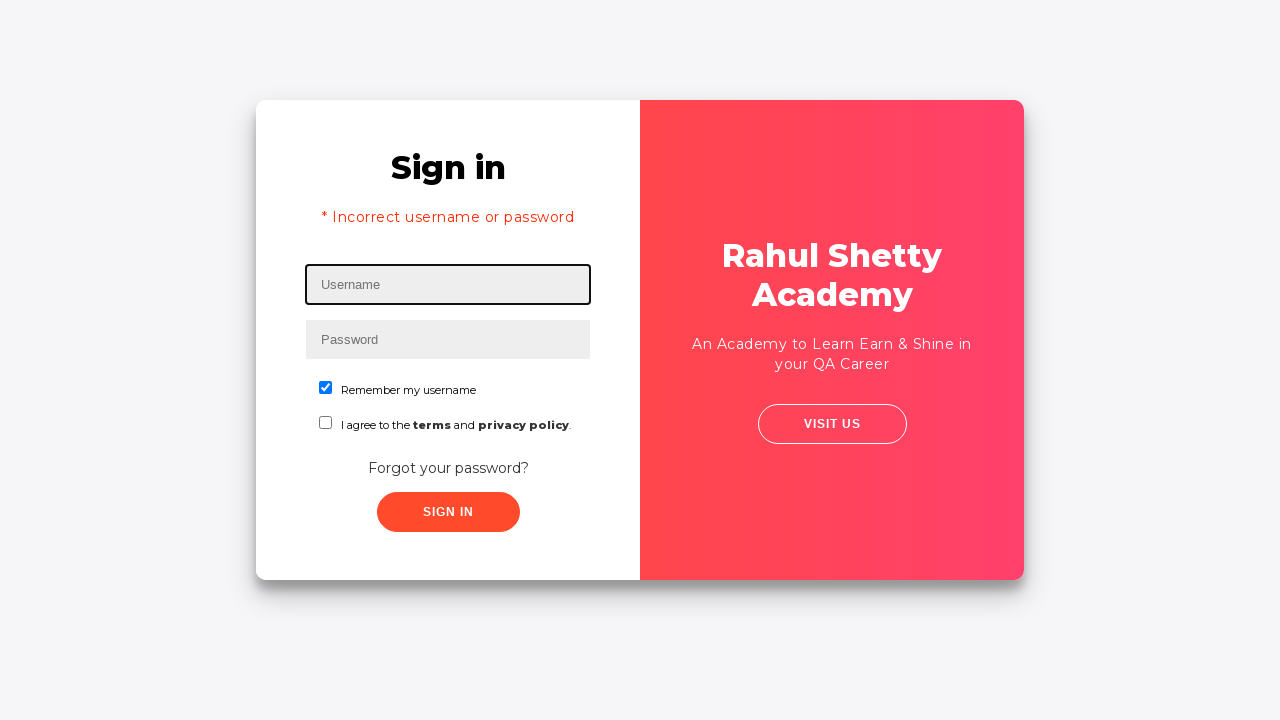